Tests nested frames navigation by clicking on the nested frames link, switching through frame hierarchy, and verifying content within the nested frame structure.

Starting URL: https://the-internet.herokuapp.com

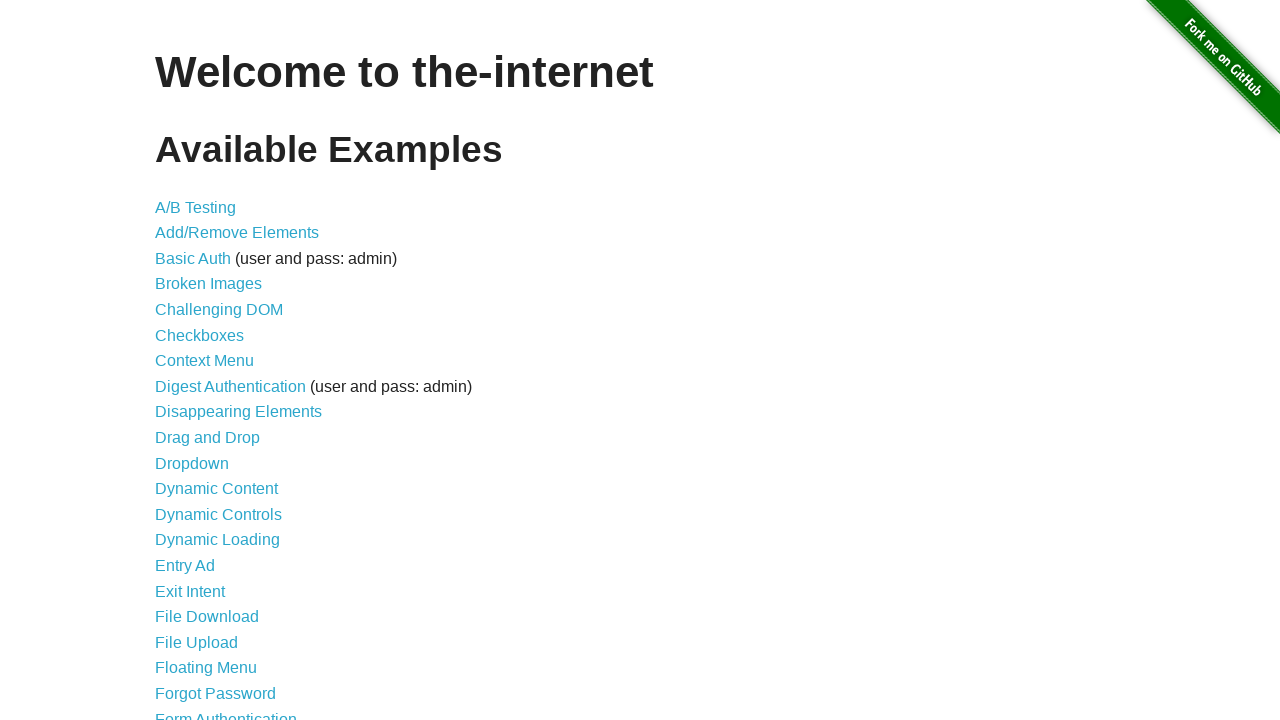

Clicked on nested frames link at (210, 395) on a[href='/nested_frames']
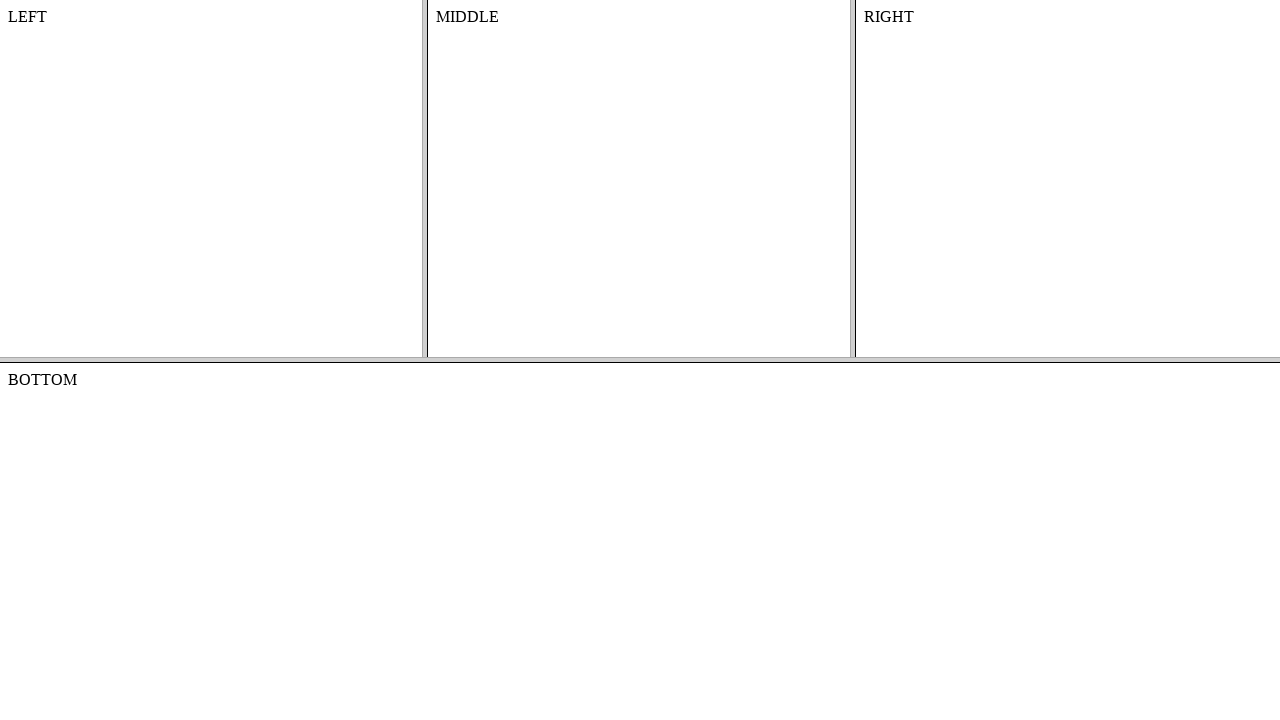

Page loaded with domcontentloaded state
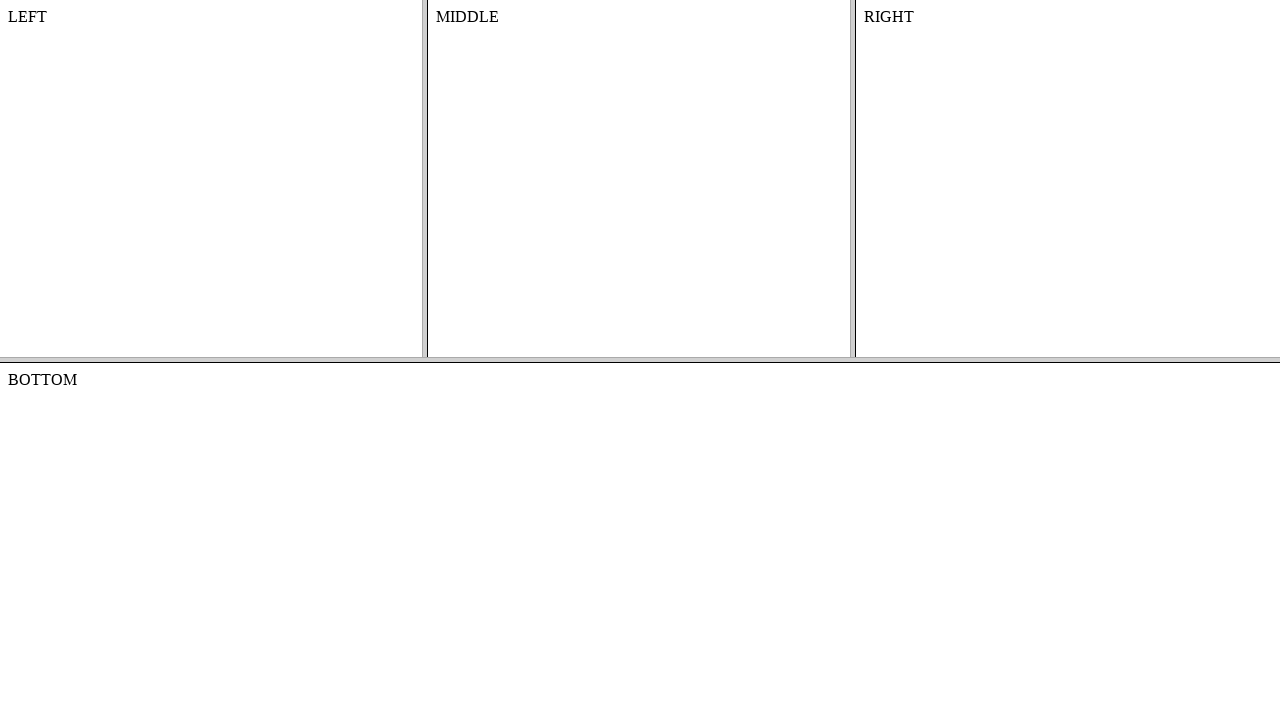

Located the first frame (top frameset)
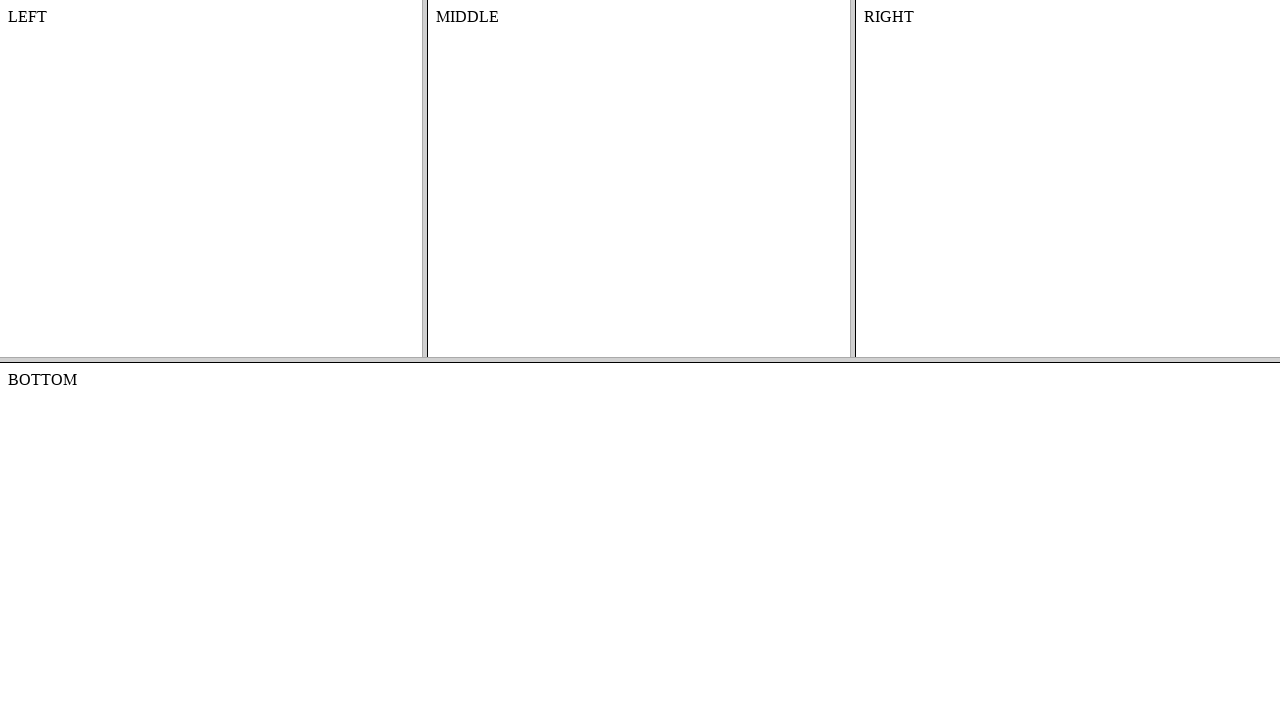

Located middle frame by navigating through frame-top and frame-middle
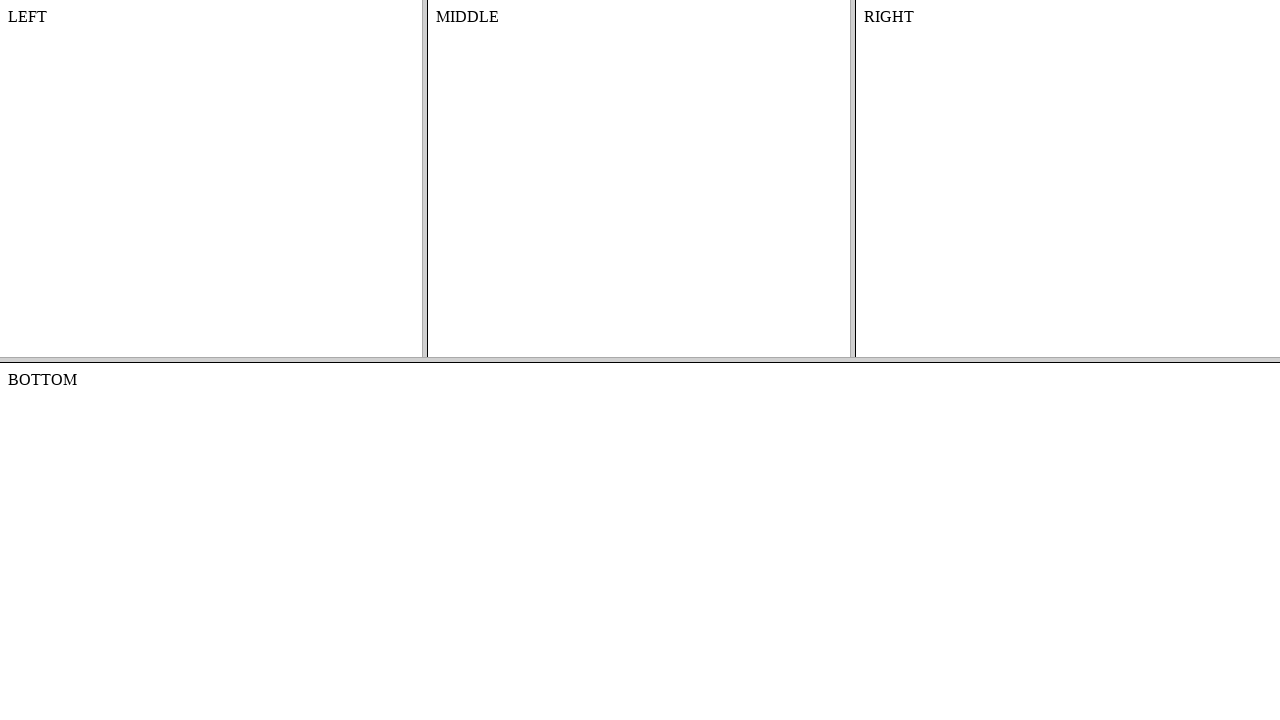

Located bottom frame
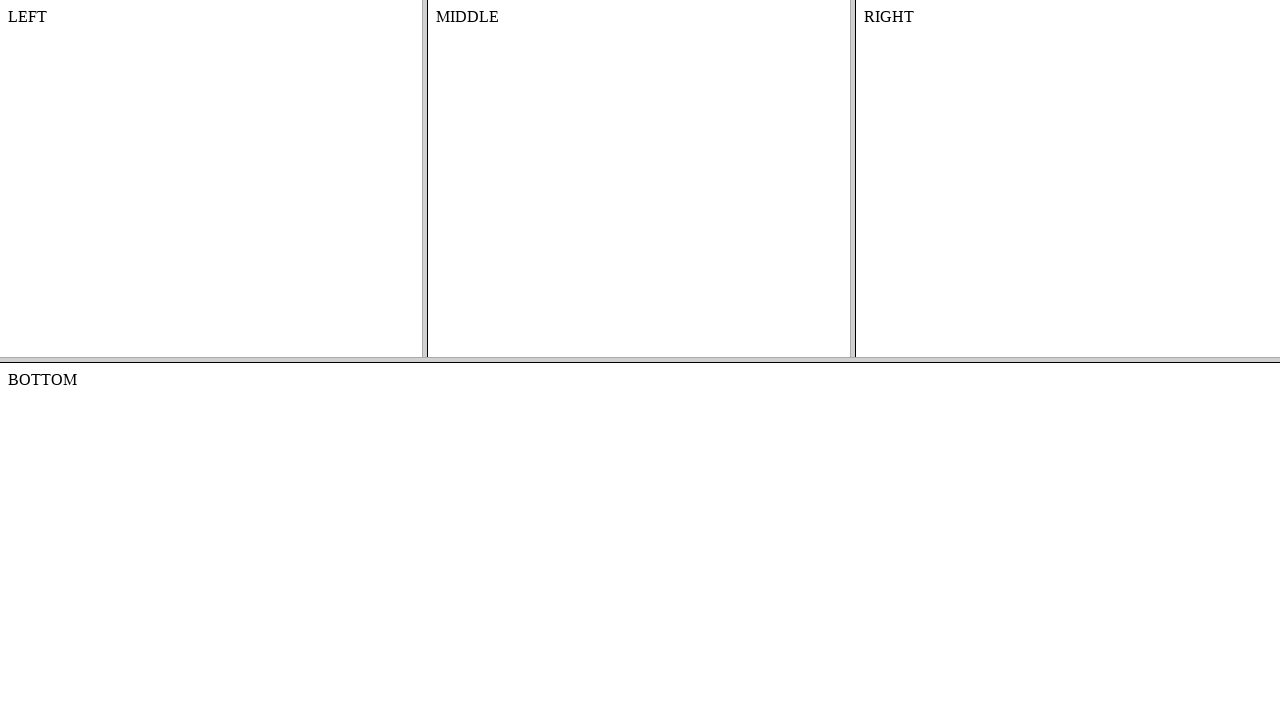

Bottom frame selector is ready
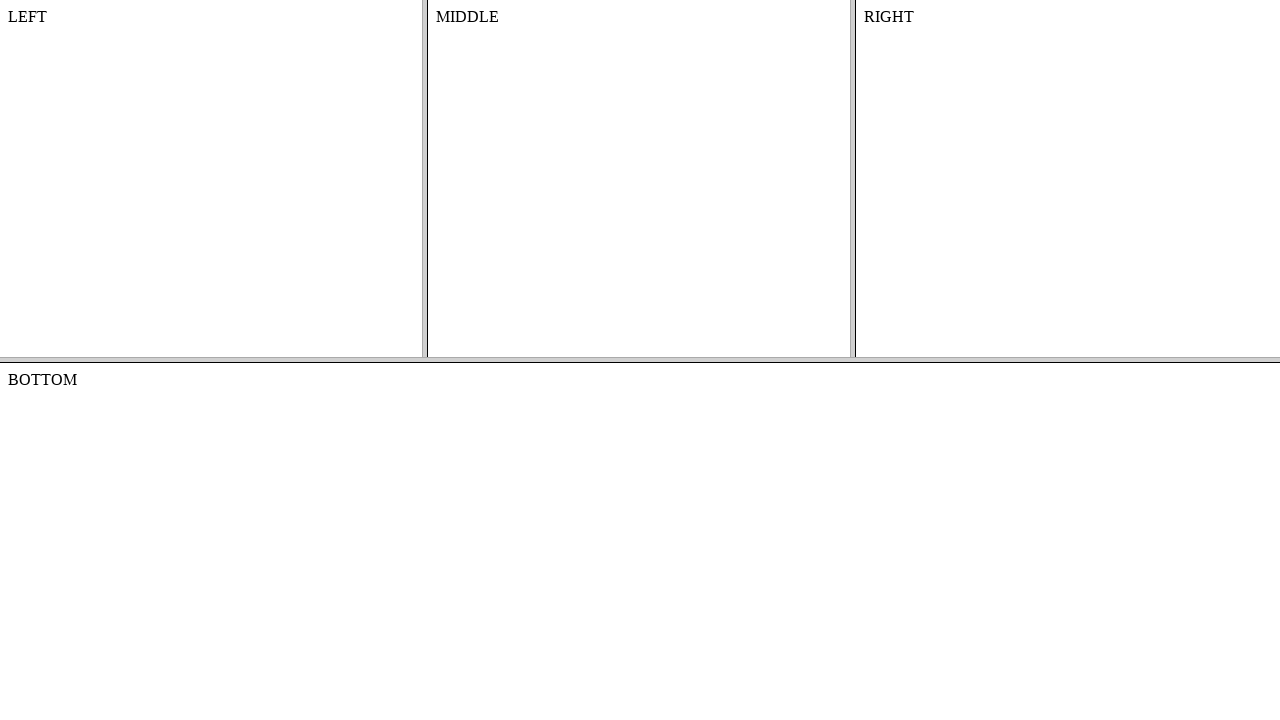

Located body element within bottom frame
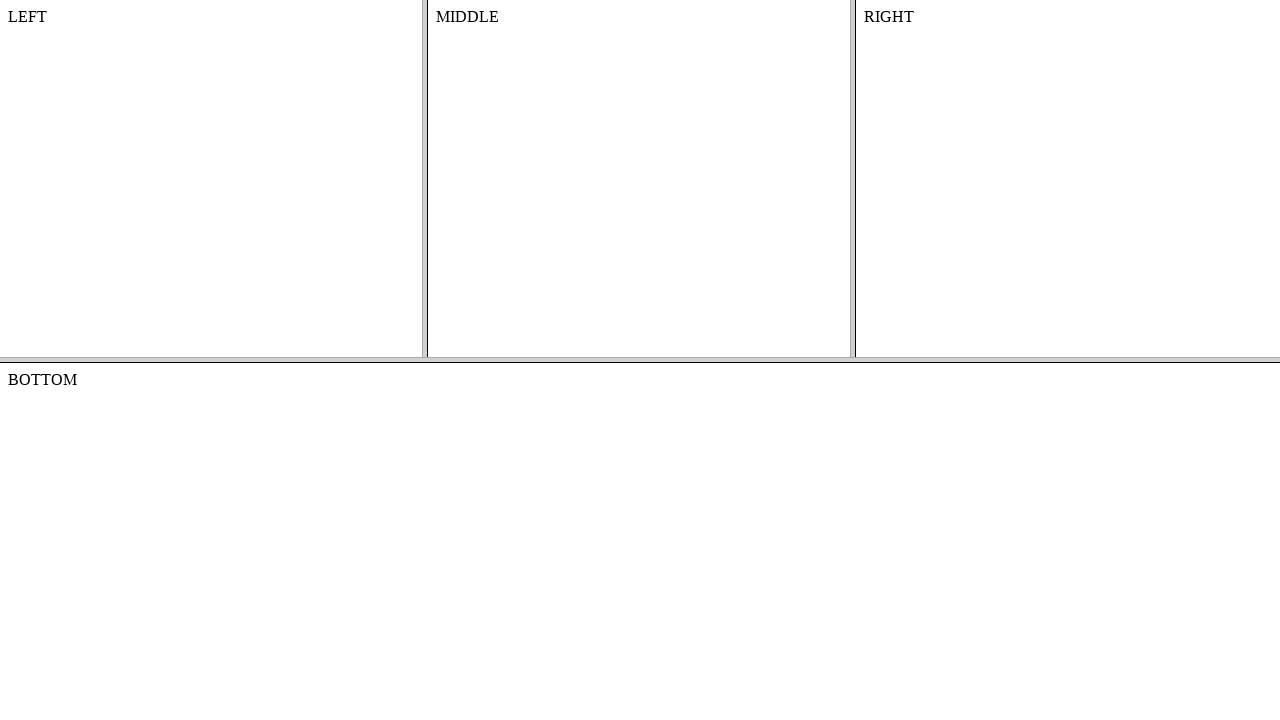

Body content in bottom frame is ready
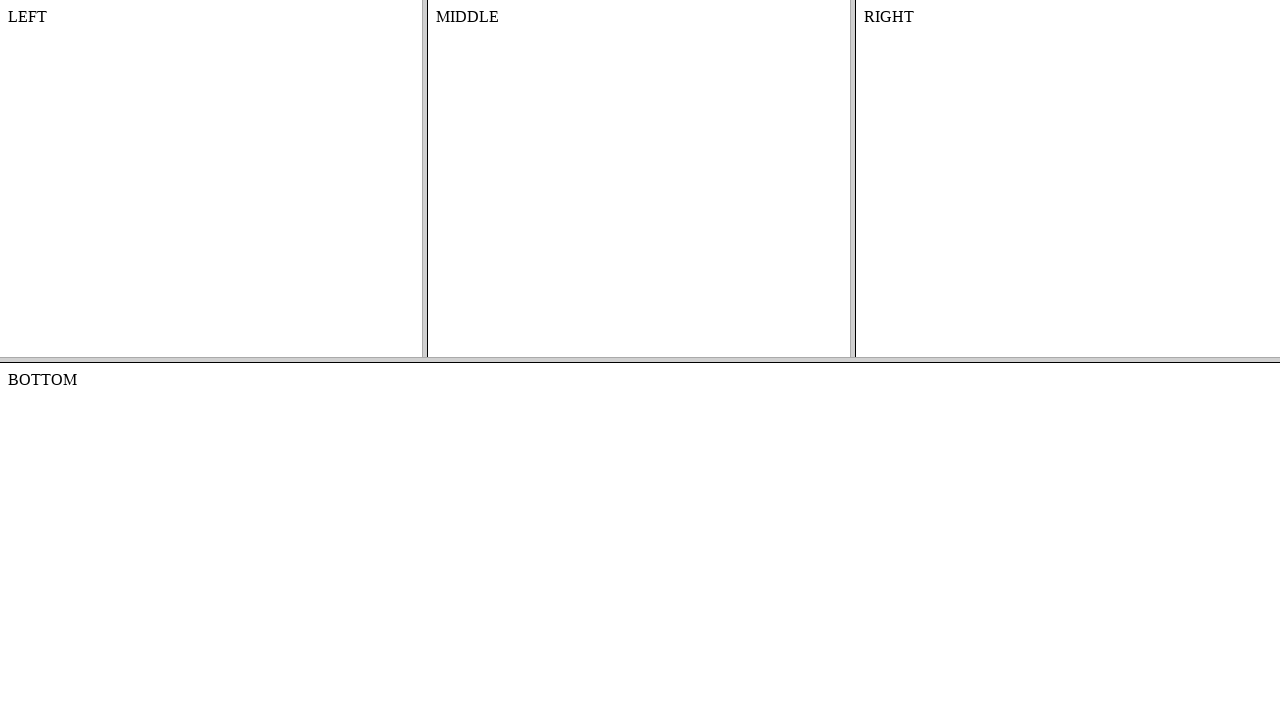

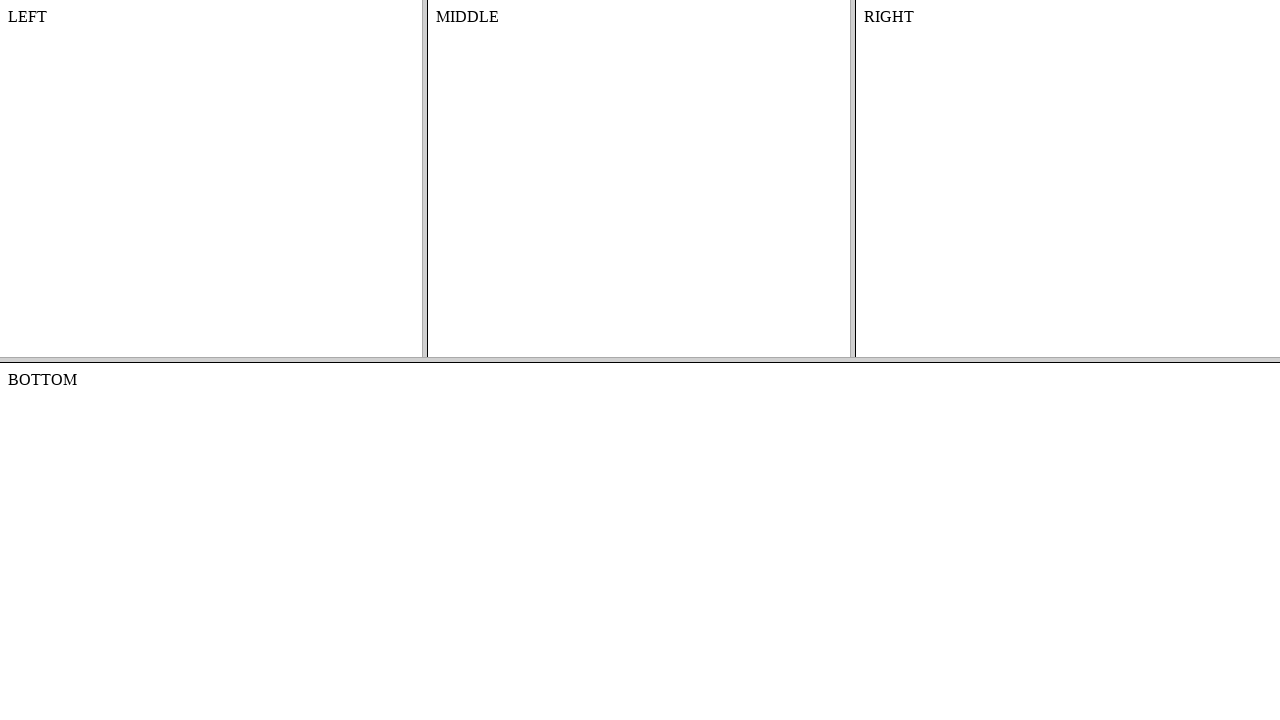